Tests dynamic content loading where an element is rendered after the loading bar disappears, clicks a start button, waits for the element to appear, and verifies the finish text

Starting URL: http://the-internet.herokuapp.com/dynamic_loading/2

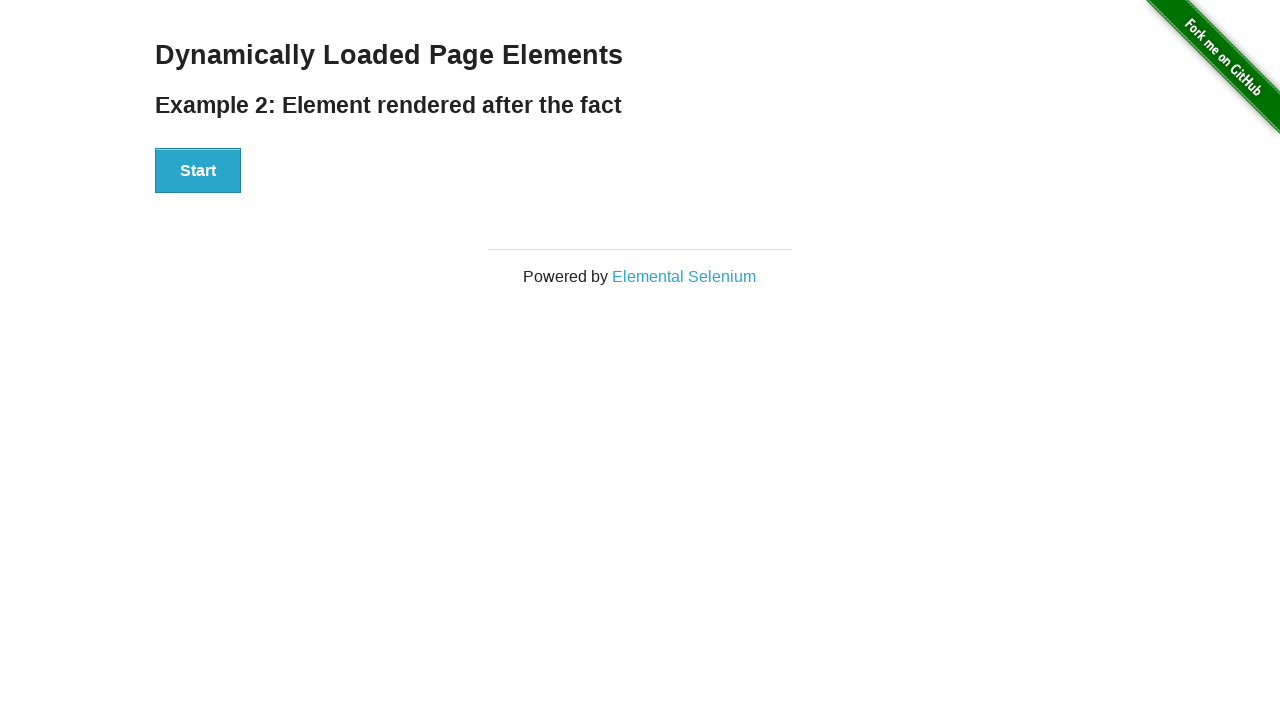

Navigated to dynamic loading 2 page
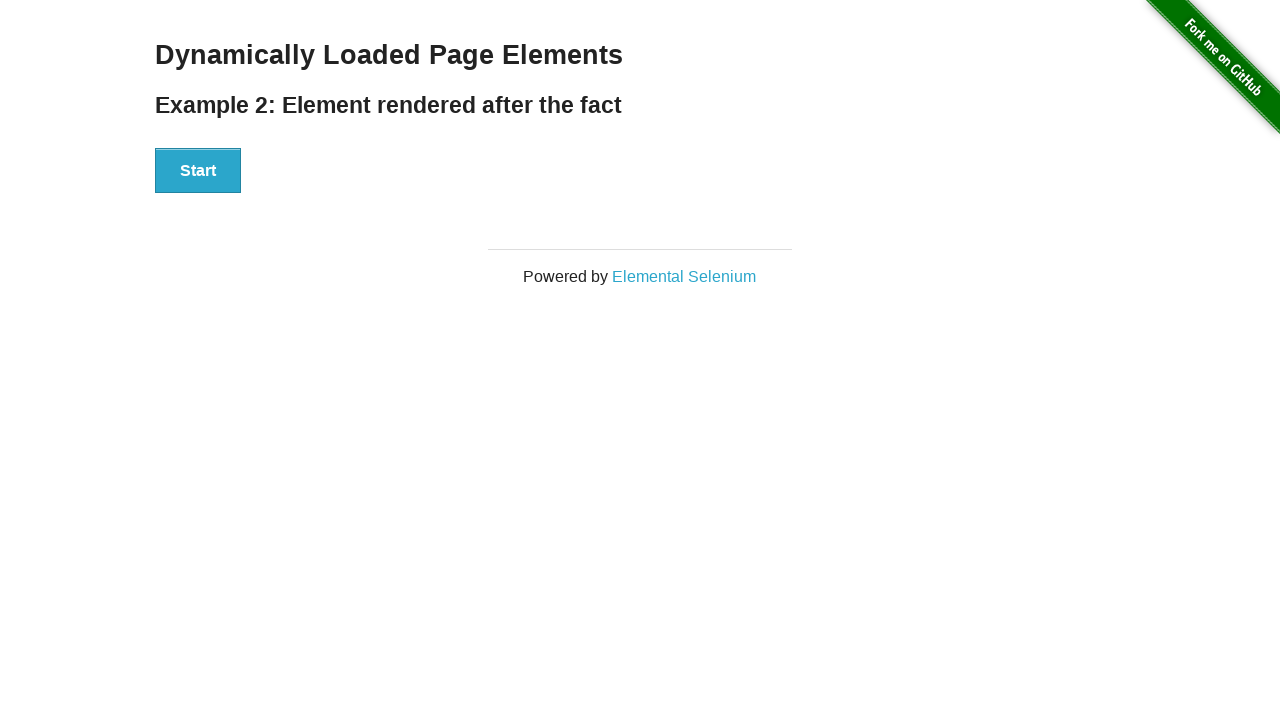

Clicked the Start button at (198, 171) on #start button
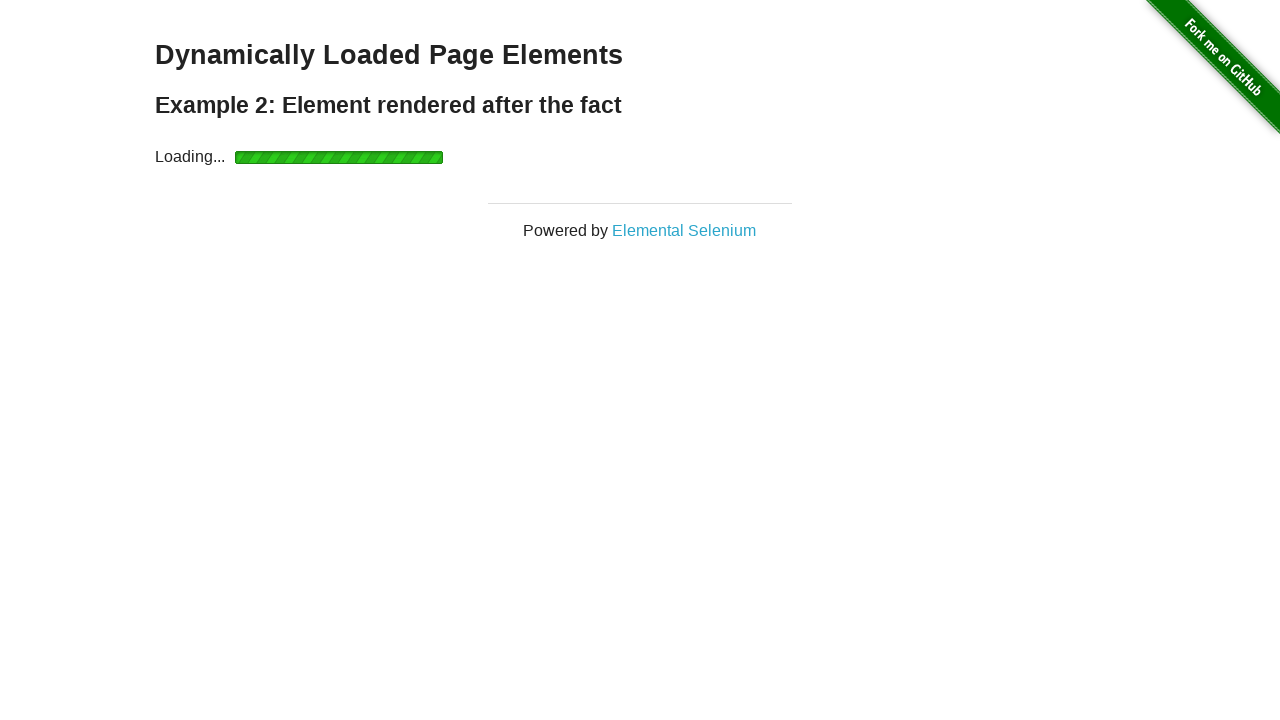

Waited for finish element to appear after loading bar disappeared
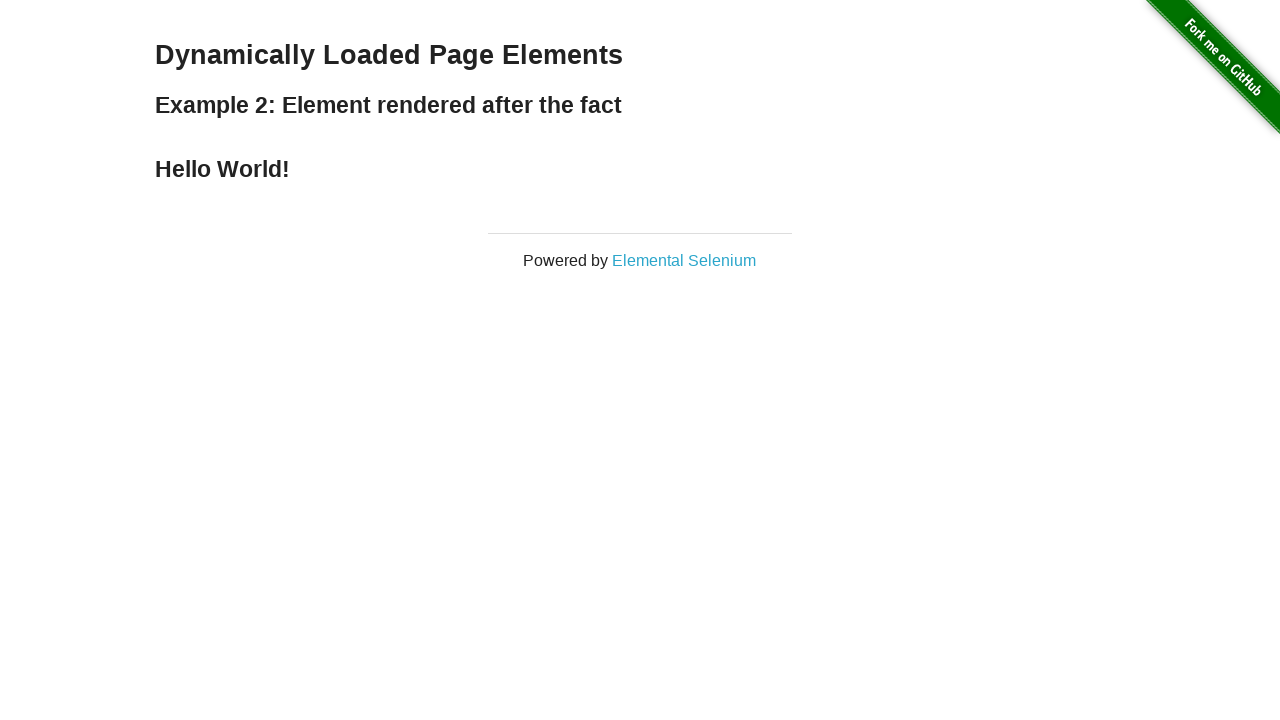

Verified finish text is 'Hello World!'
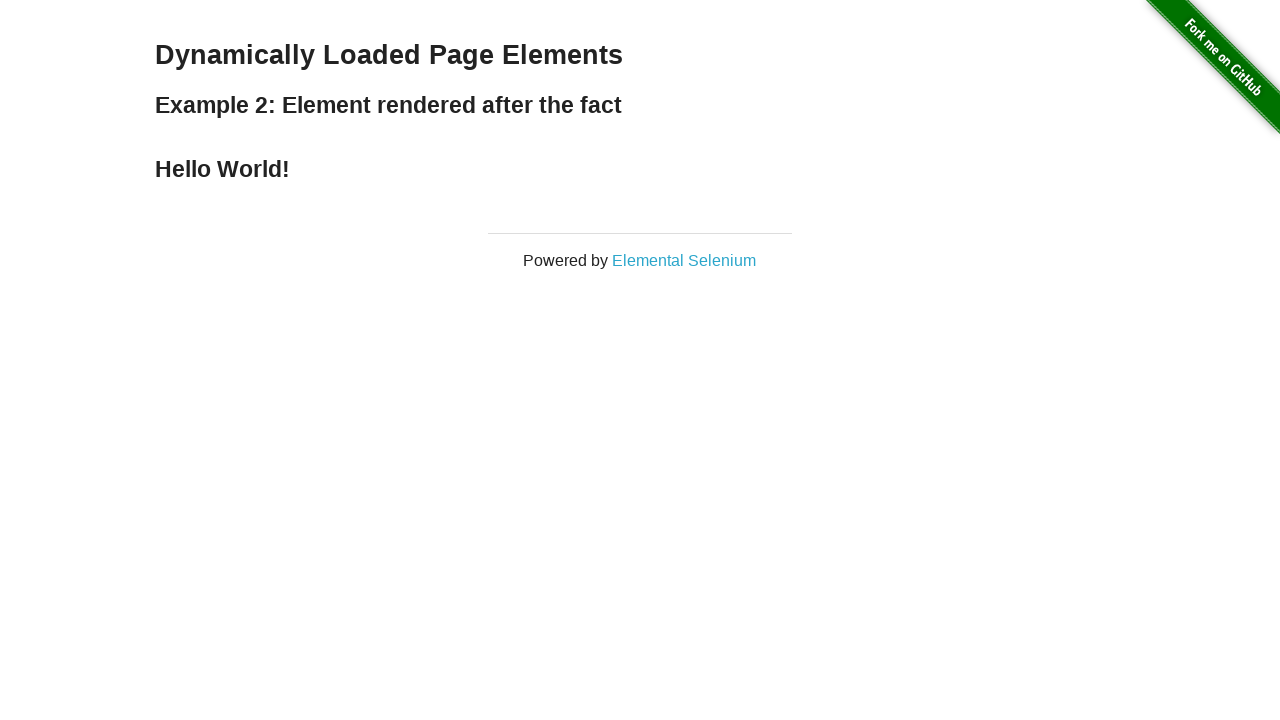

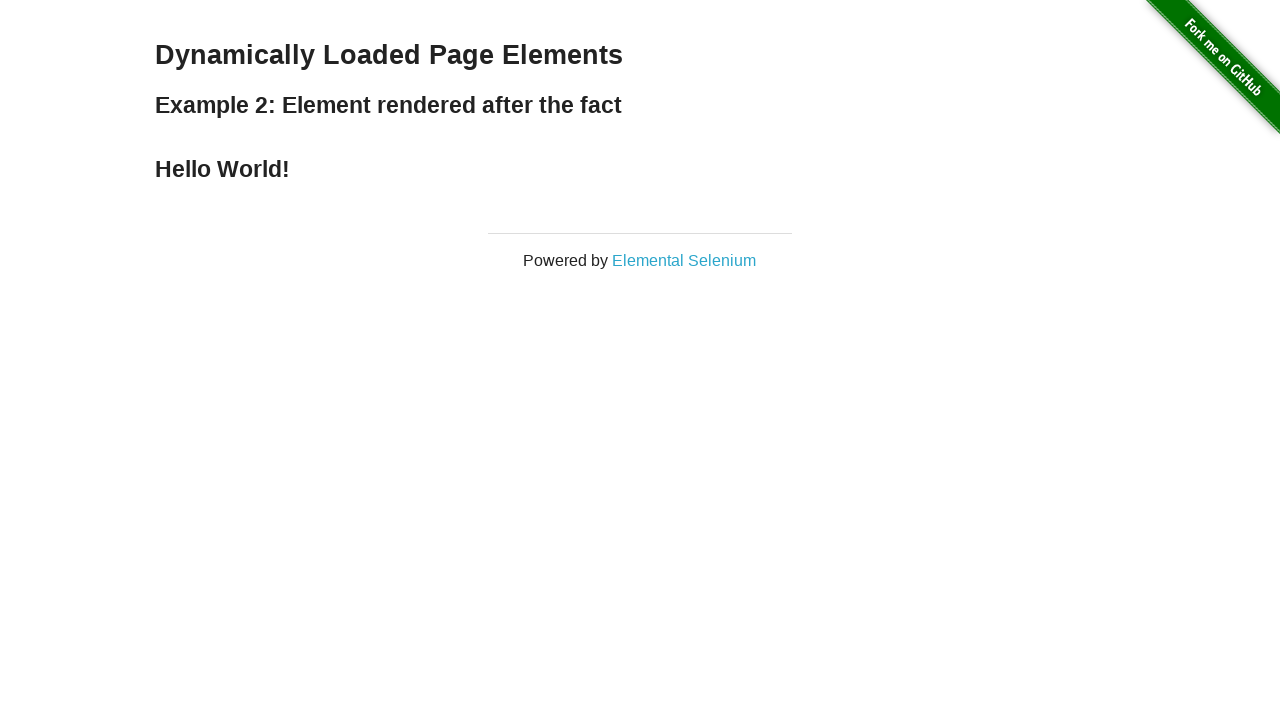